Uses the search functionality to find "click" documentation

Starting URL: https://webdriver.io

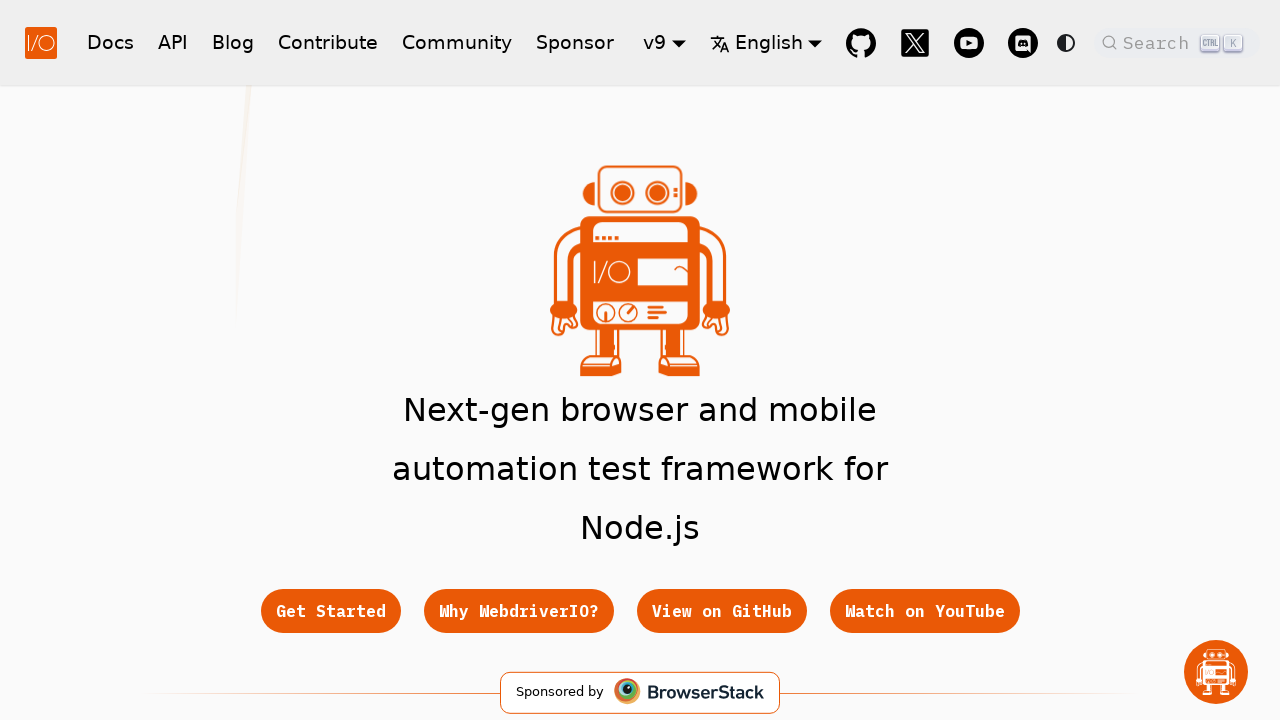

Clicked on search button to open search functionality at (1177, 42) on button.DocSearch
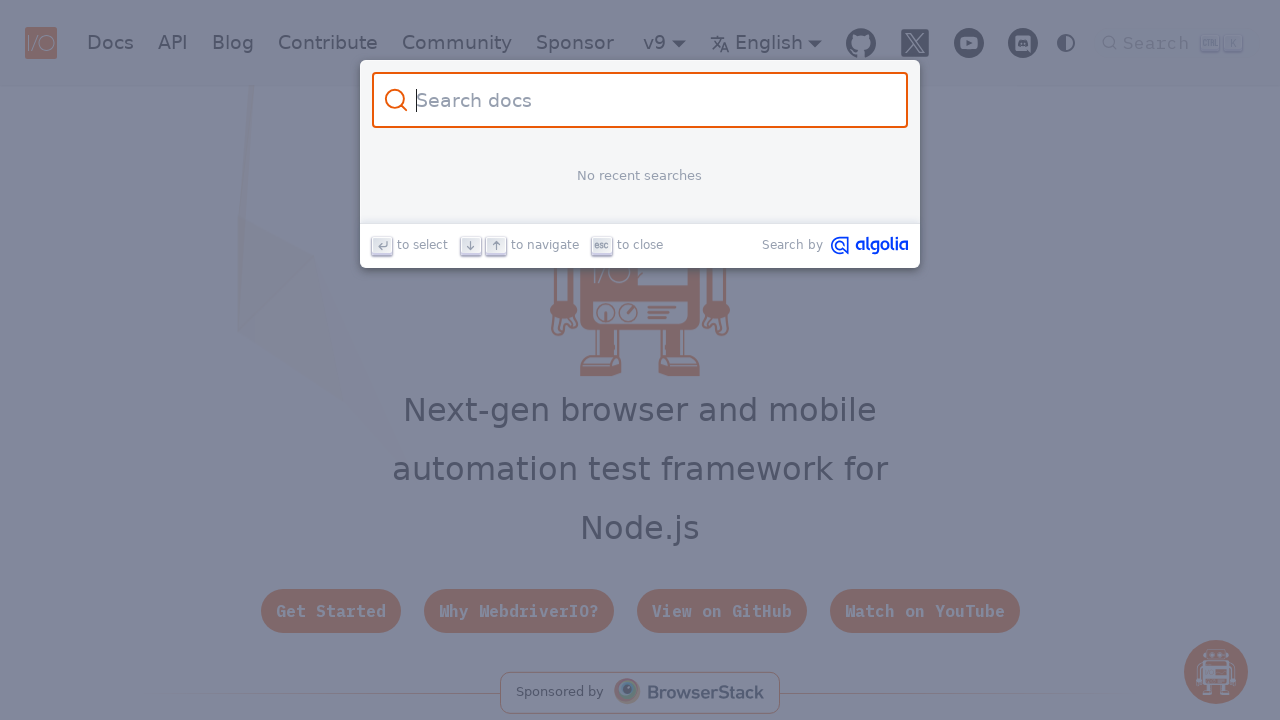

Filled search input with 'click' query on .DocSearch-Input
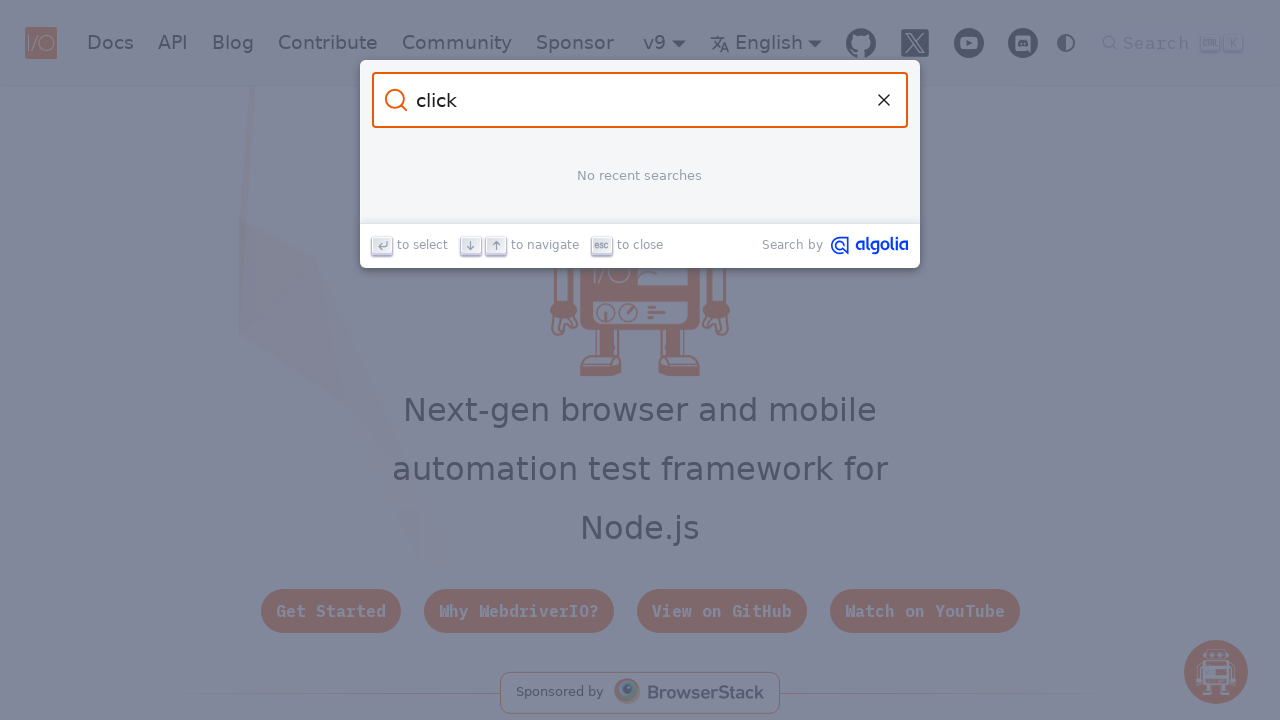

Search results loaded and first hit element is visible
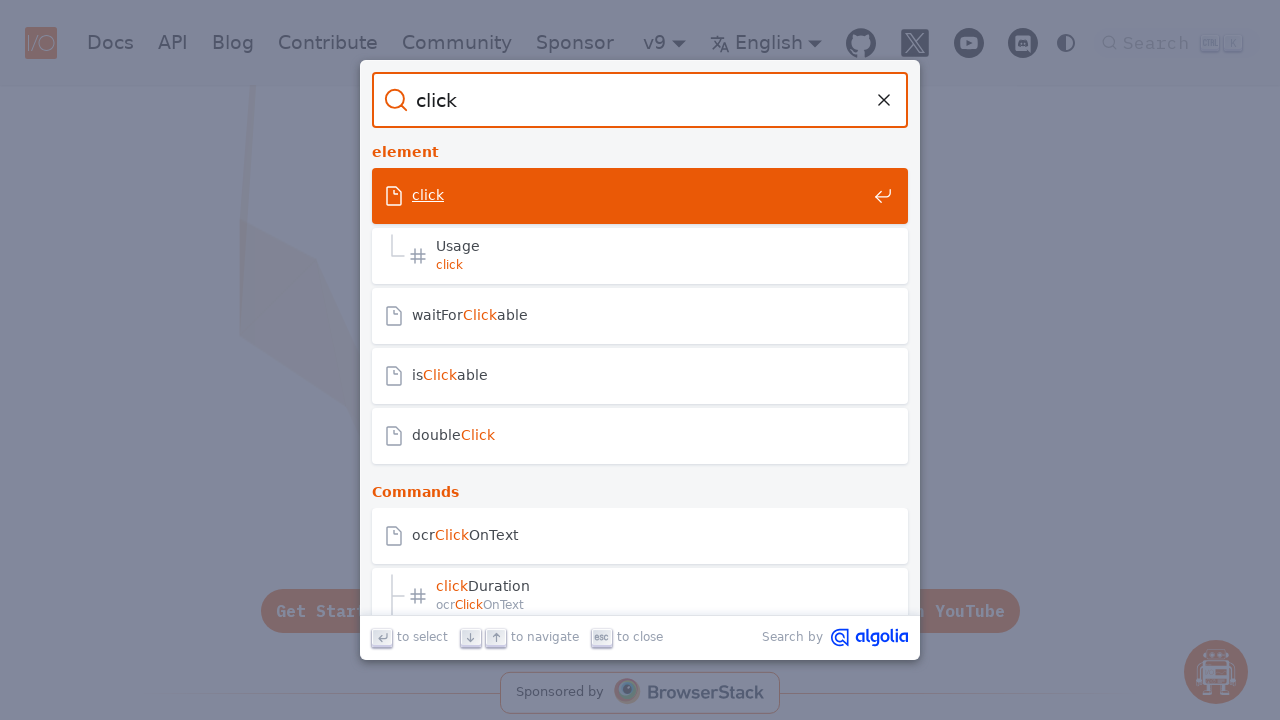

Clicked on first search result to view 'Click' documentation at (640, 198) on .DocSearch-Hit >> nth=0
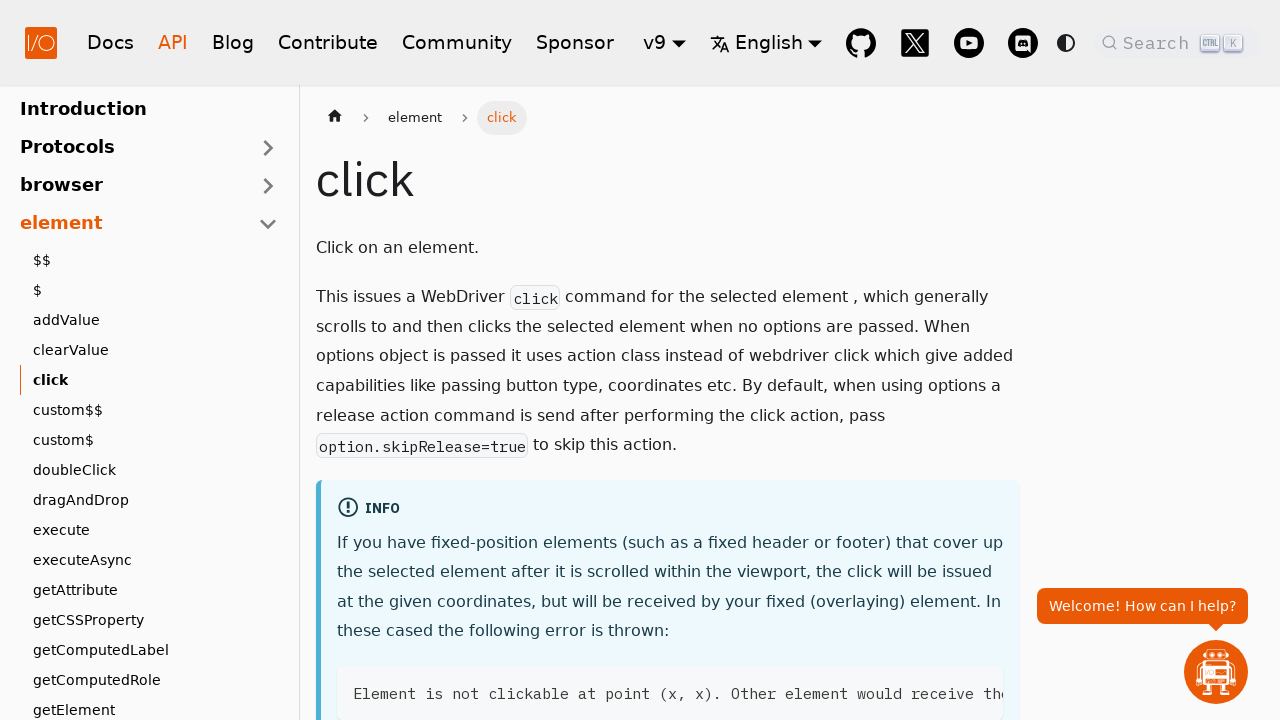

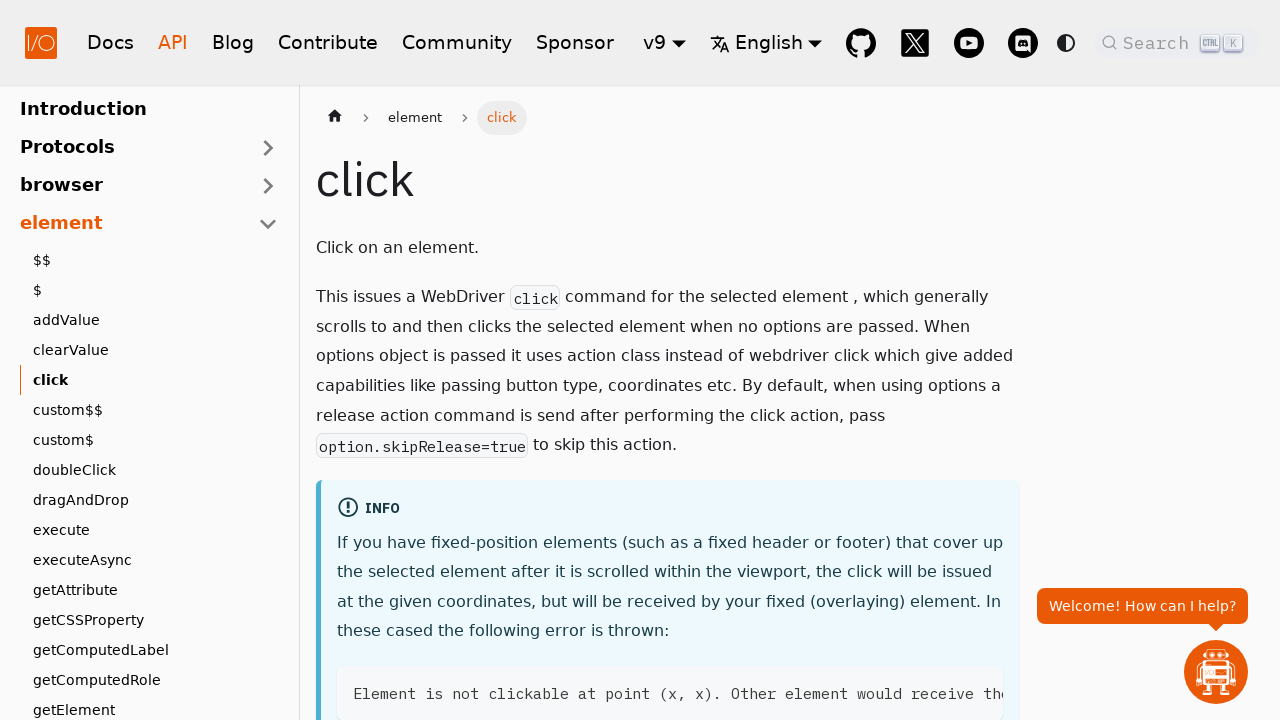